Tests that a saved change to an employee's name persists after switching employees

Starting URL: https://devmountain-qa.github.io/employee-manager/1.2_Version/index.html

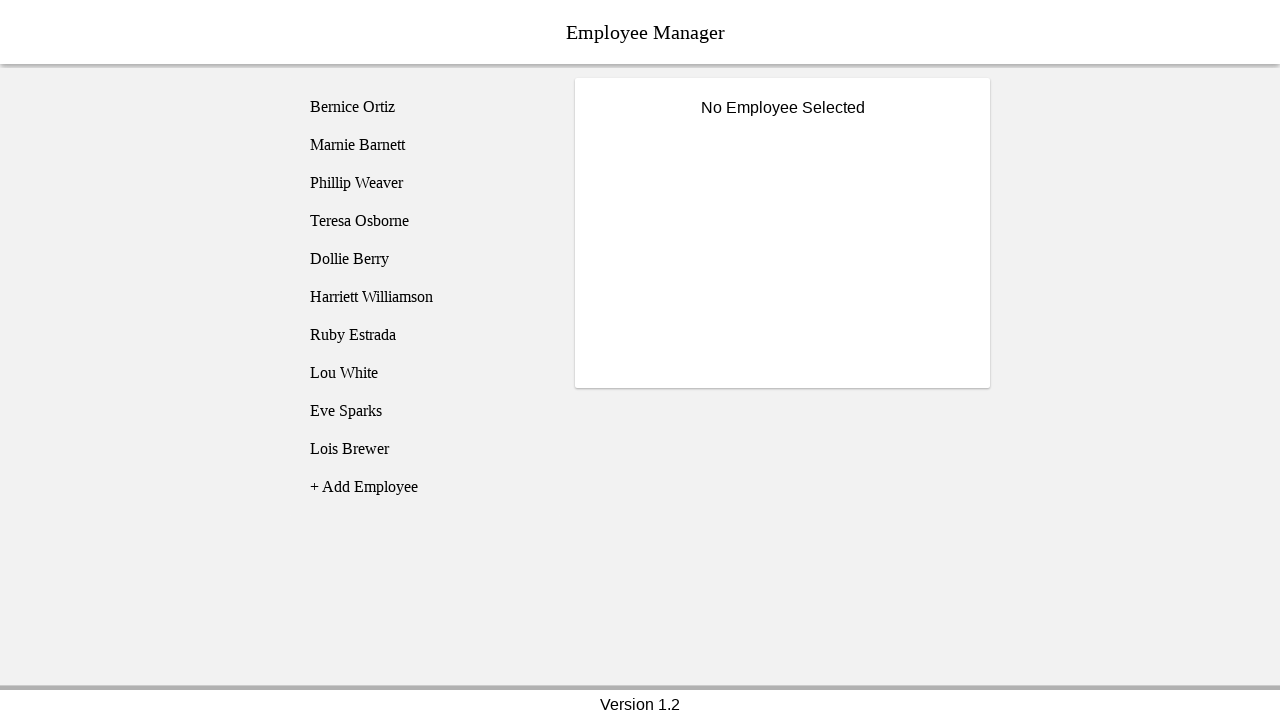

Clicked on Bernice Ortiz employee at (425, 107) on [name='employee1']
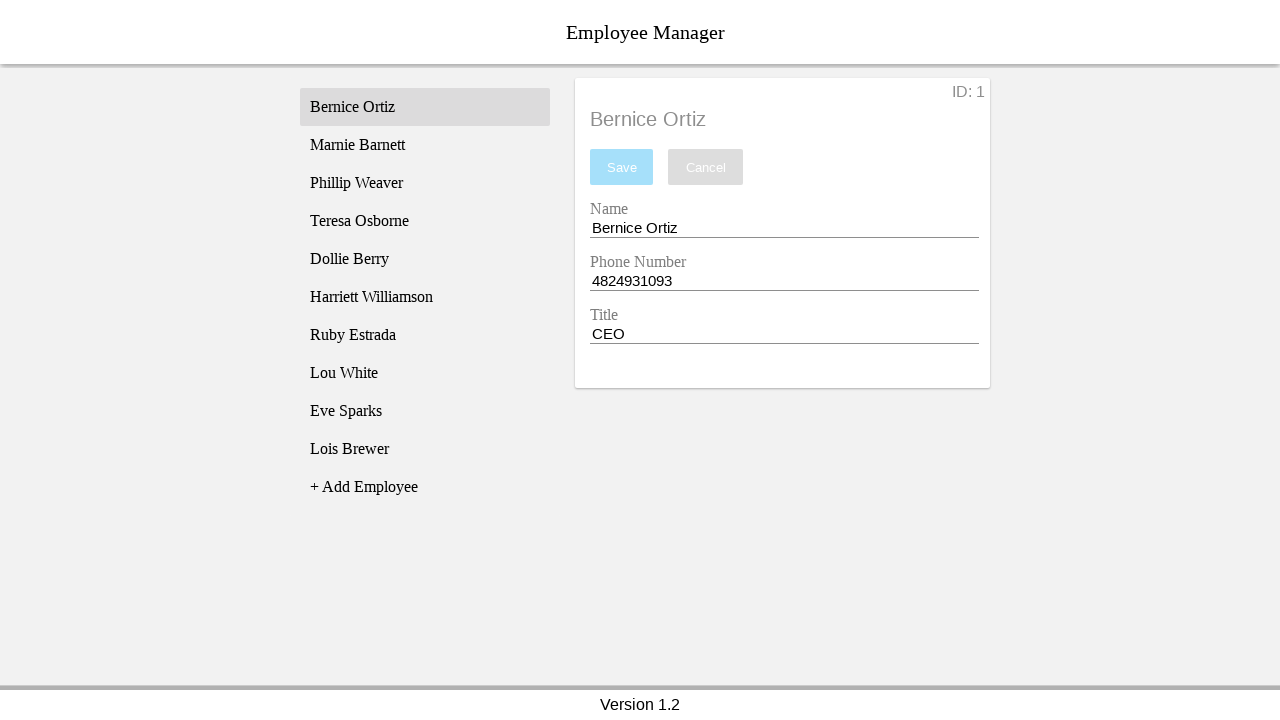

Name input field is now visible
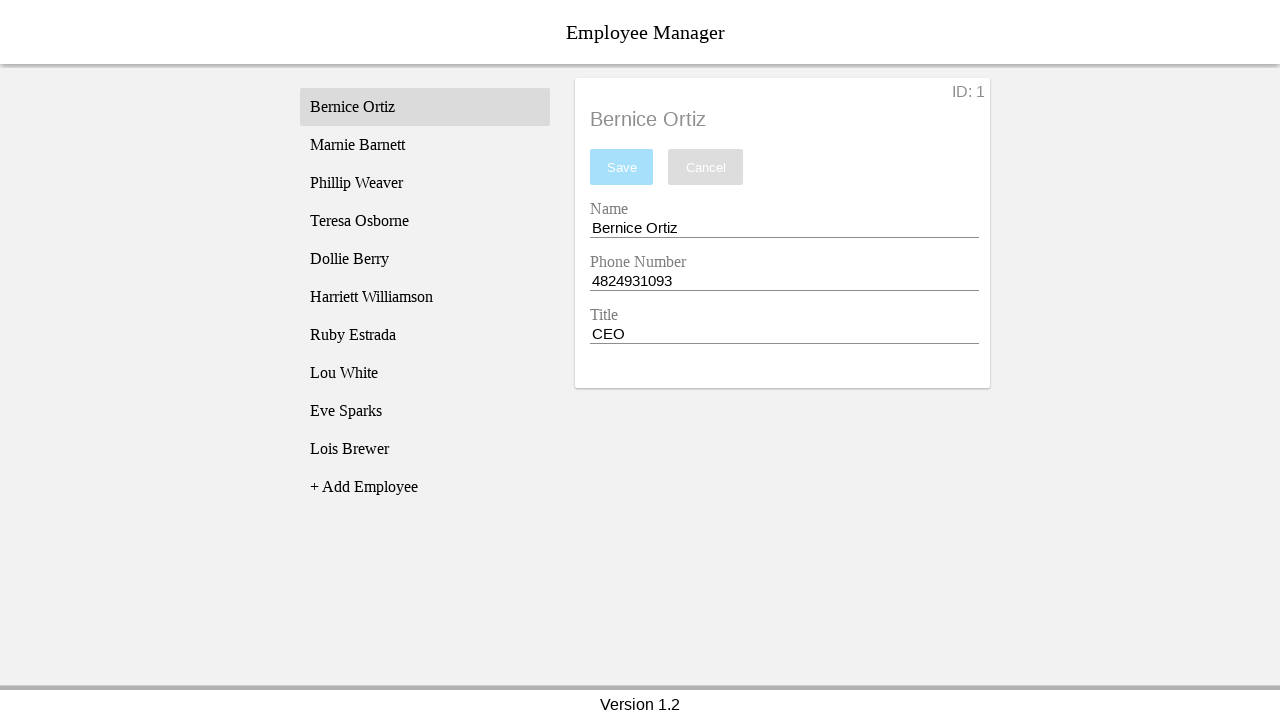

Changed employee name to 'Test Name' on [name='nameEntry']
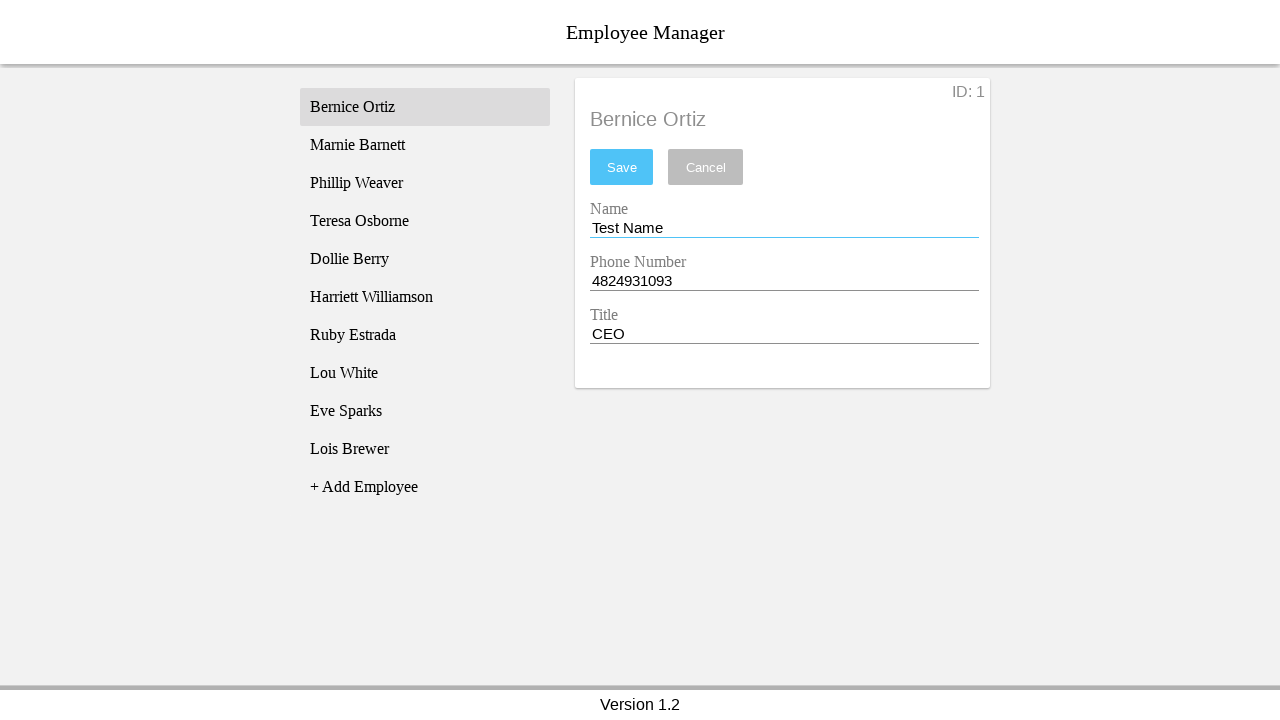

Clicked save button to save the name change at (622, 167) on #saveBtn
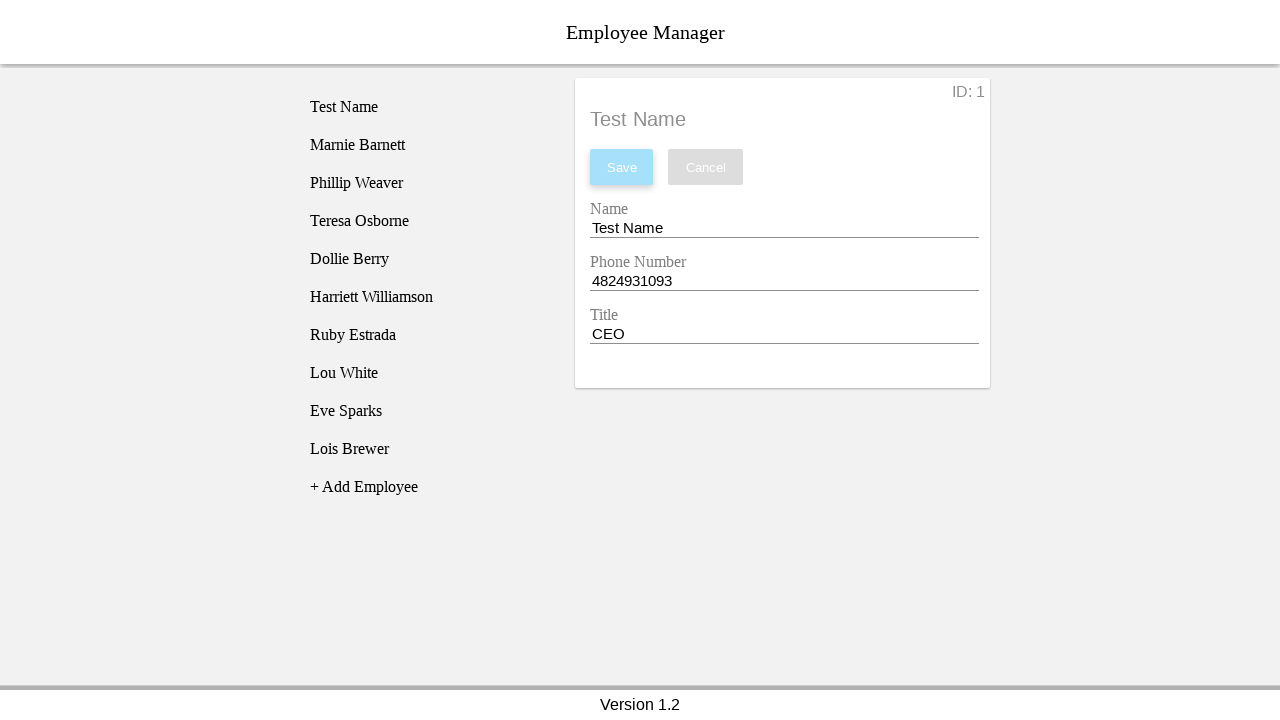

Switched to Phillip Weaver employee at (425, 183) on [name='employee3']
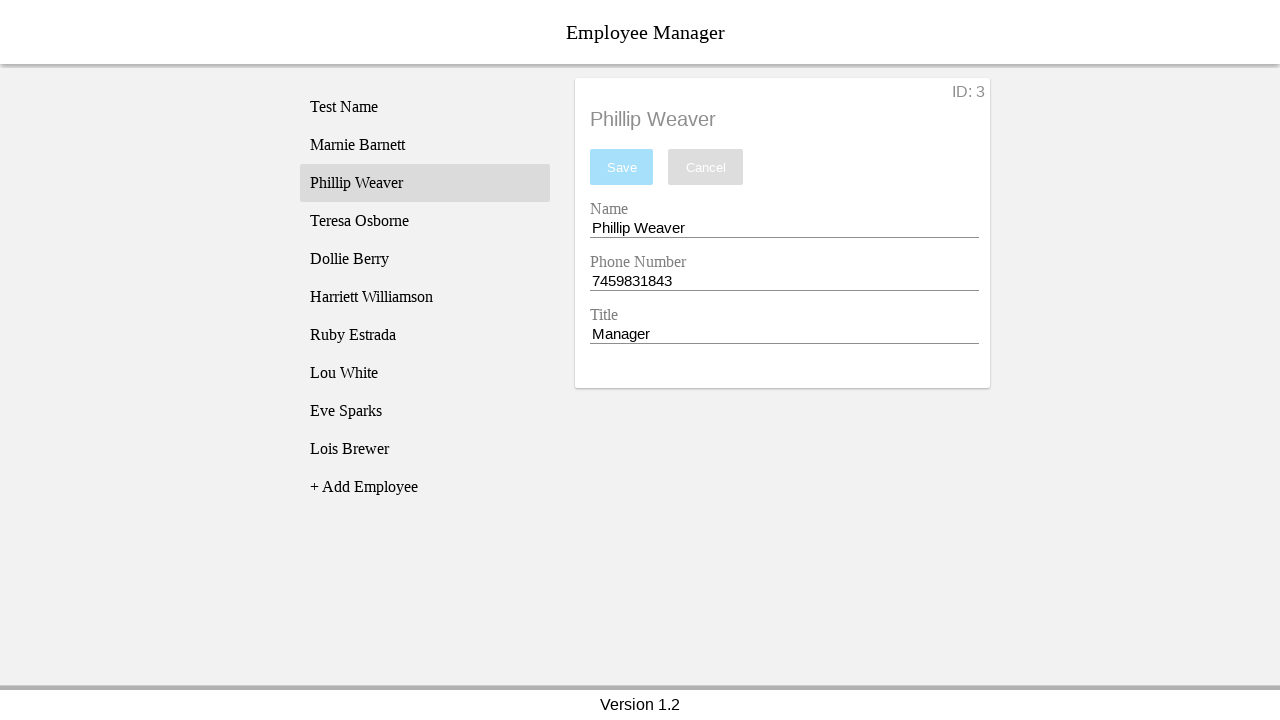

Phillip Weaver's record is now displayed
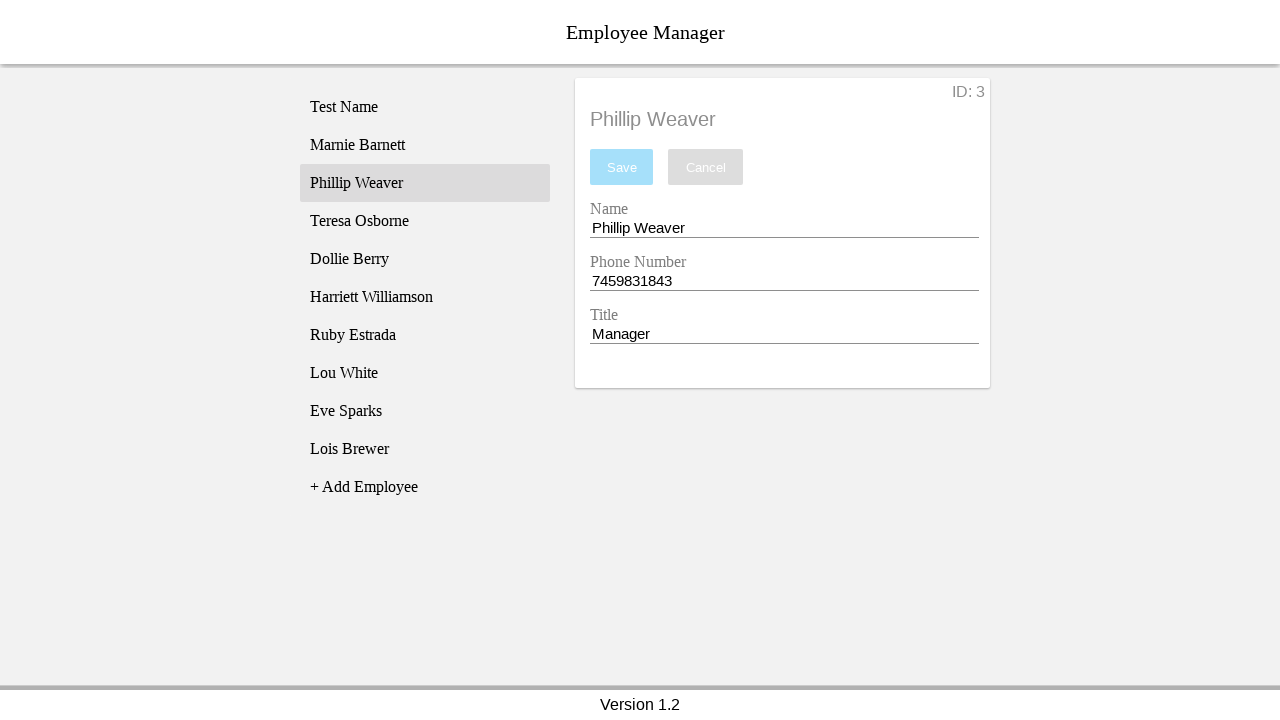

Switched back to Bernice's record at (425, 107) on [name='employee1']
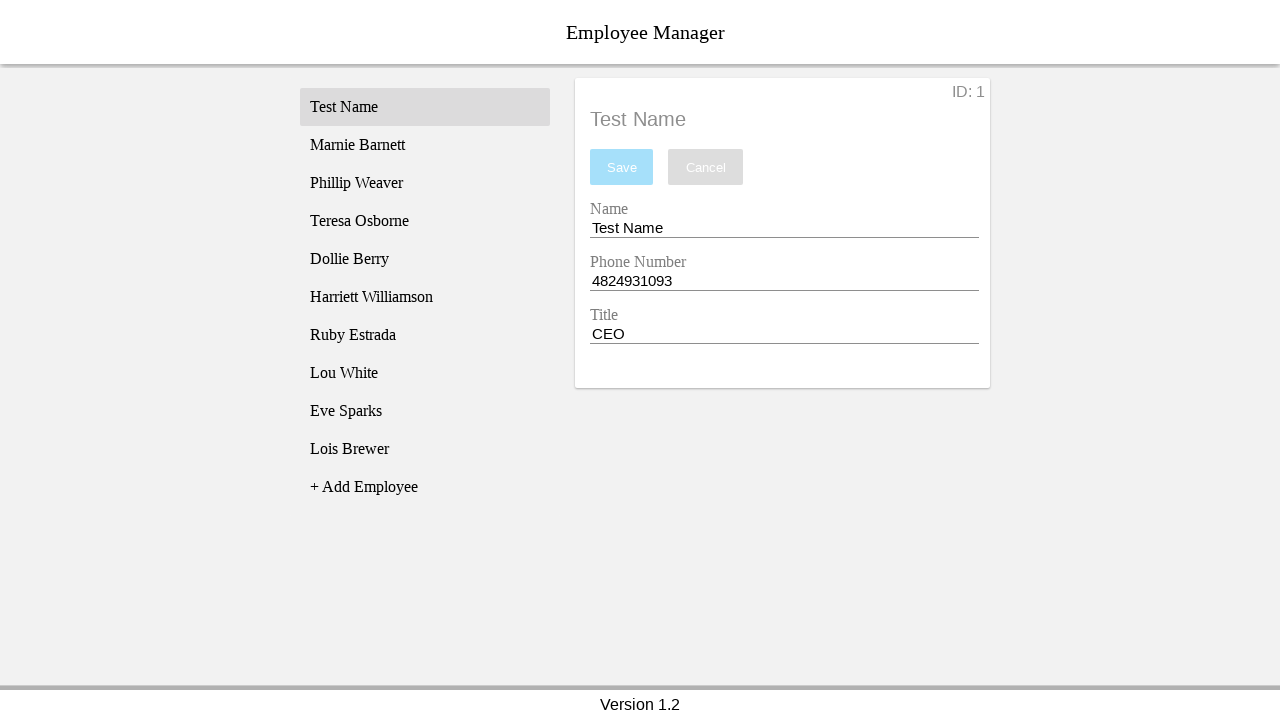

Verified that the saved name 'Test Name' persists
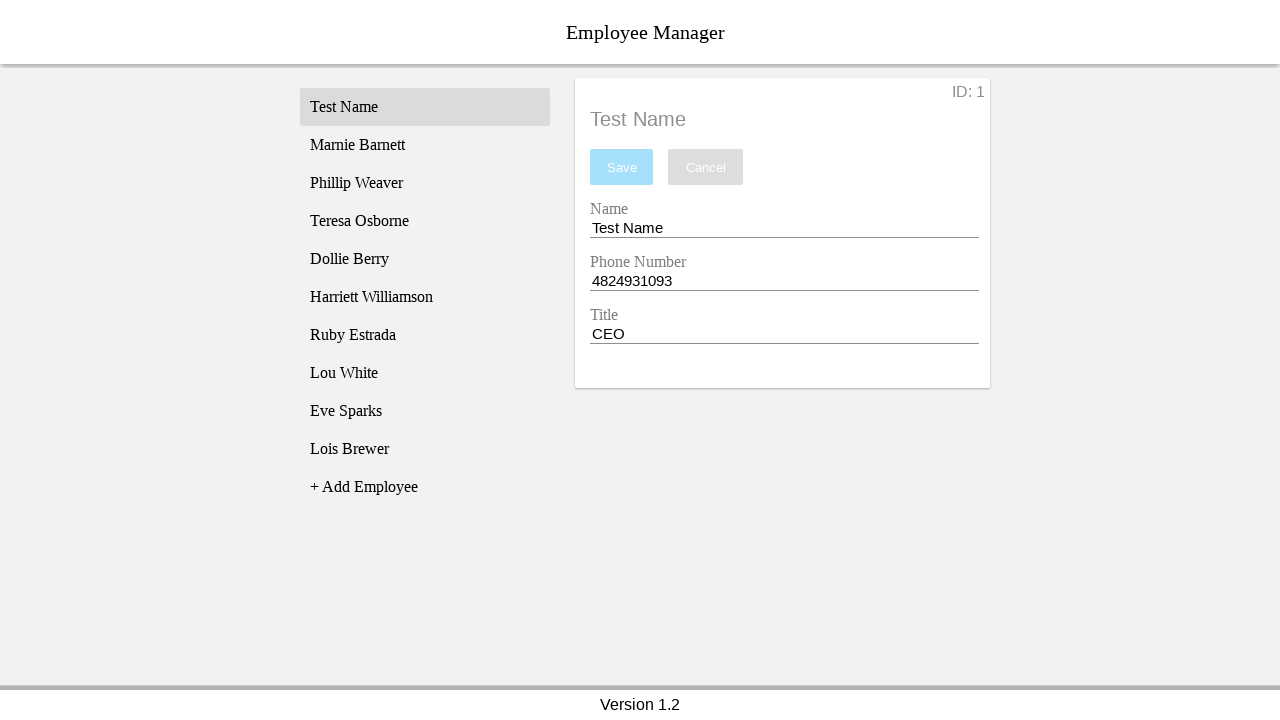

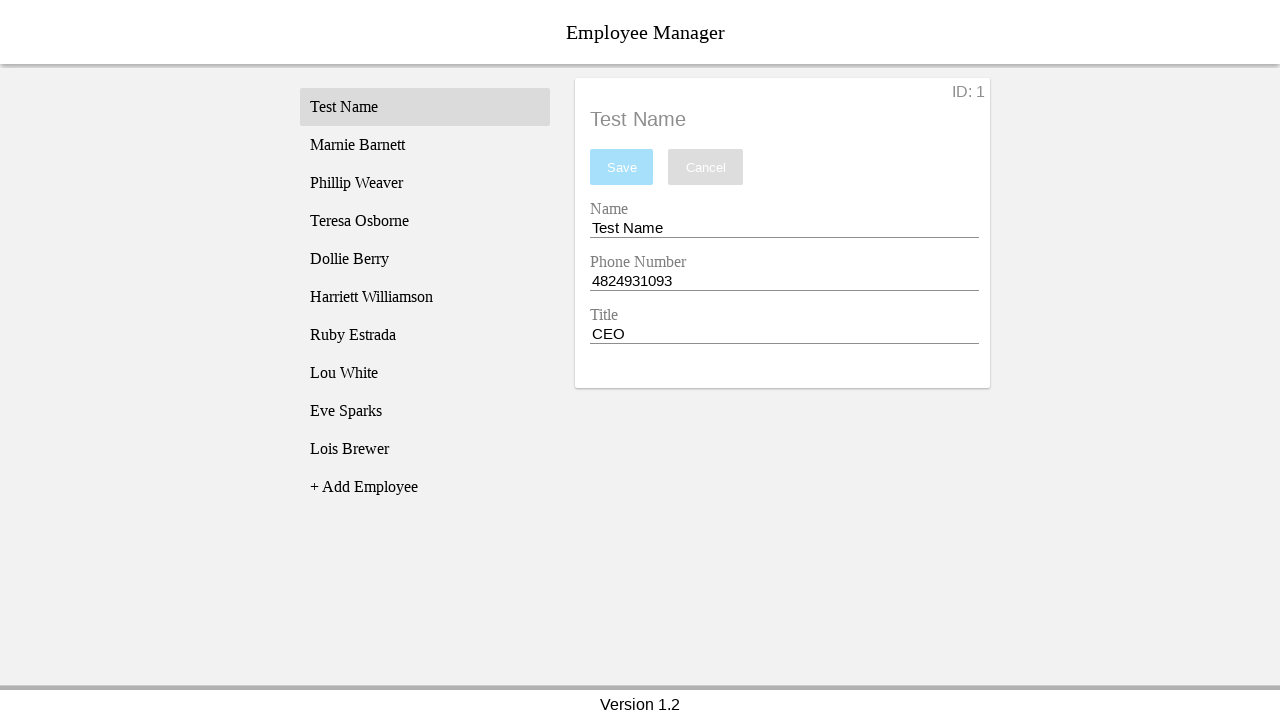